Tests dynamic loading functionality by clicking a start button and waiting for hidden content to become visible

Starting URL: https://the-internet.herokuapp.com/dynamic_loading/2

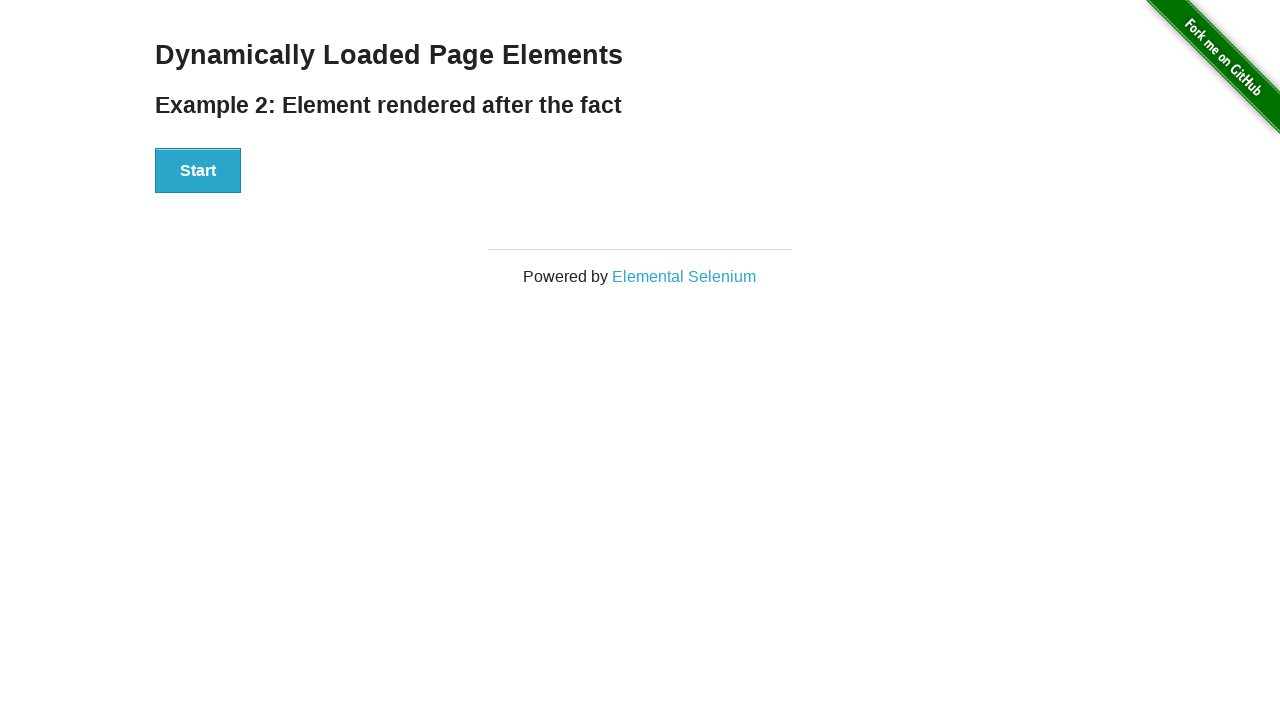

Clicked the Start button to trigger dynamic loading at (198, 171) on button:has-text('Start')
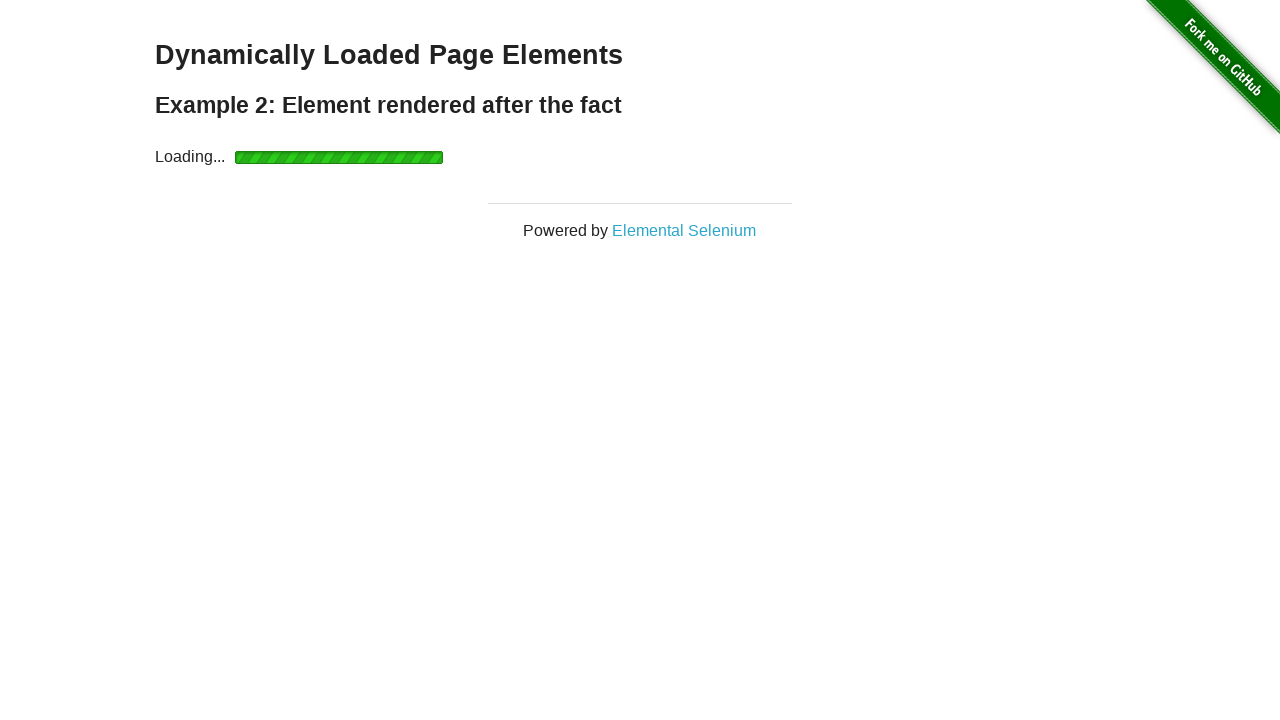

Waited for dynamically loaded content (#finish h4) to become visible
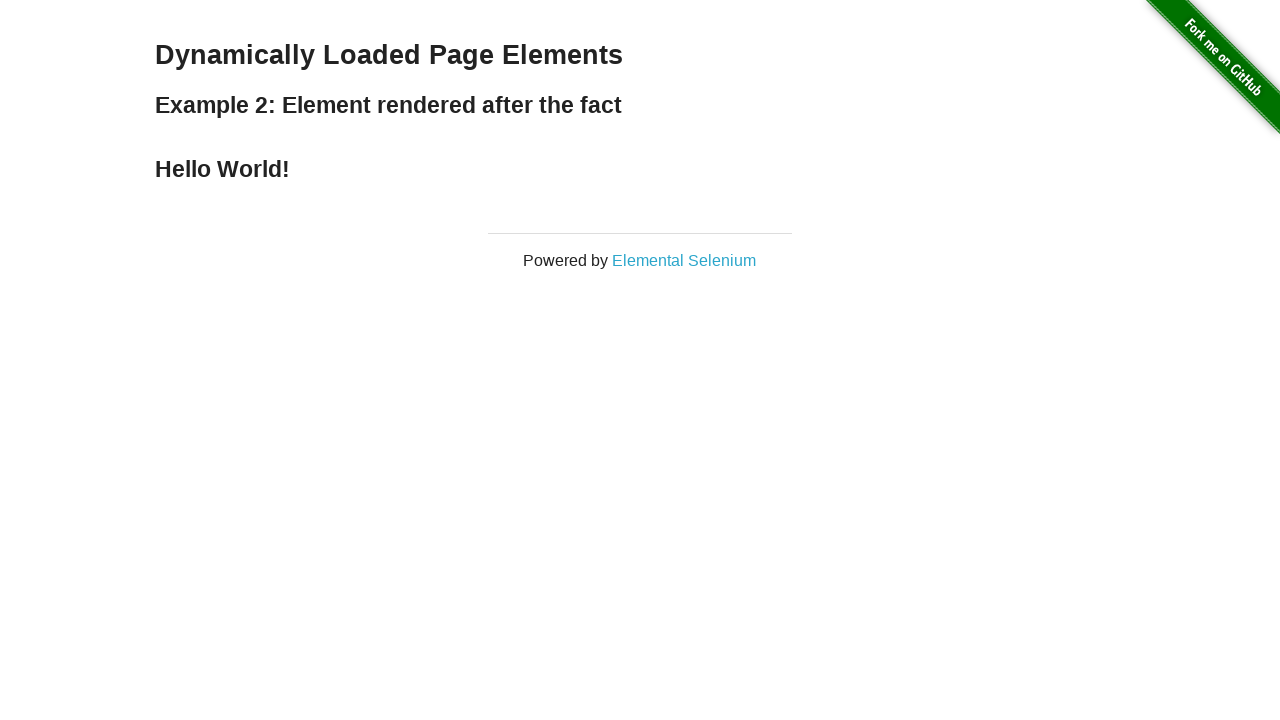

Retrieved text content from #finish h4 element
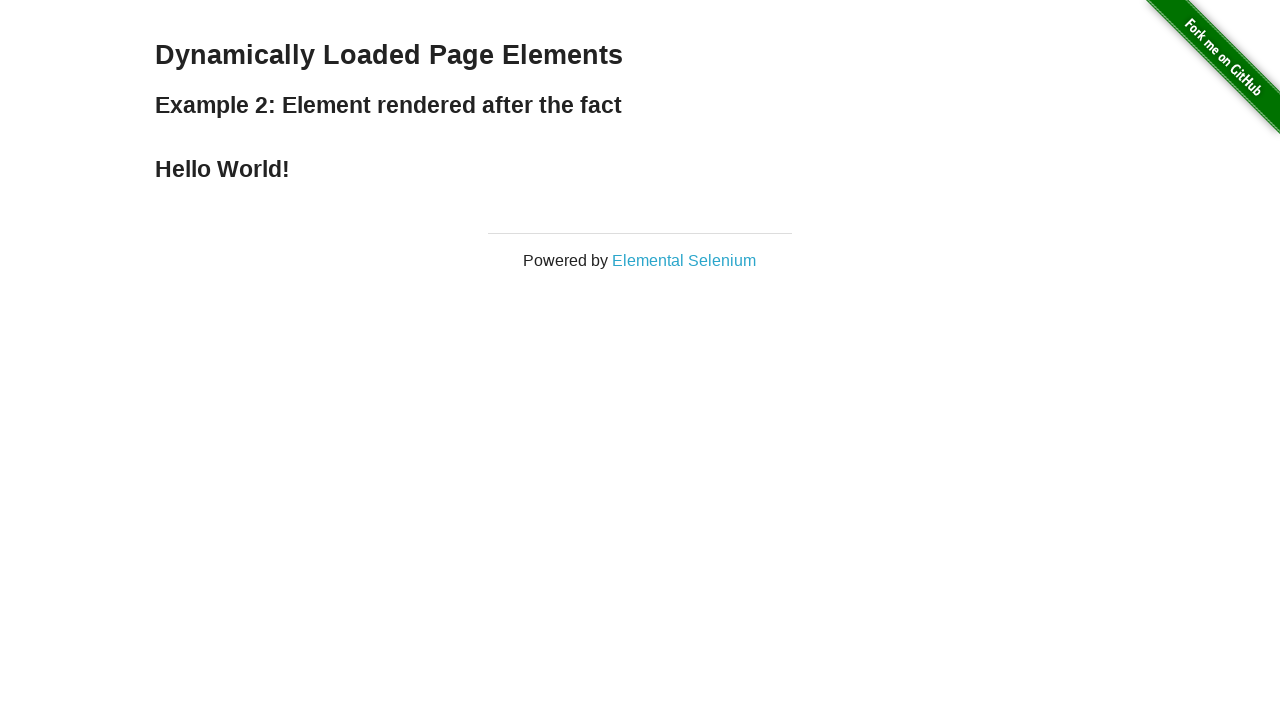

Verified text content matches expected 'Hello World!'
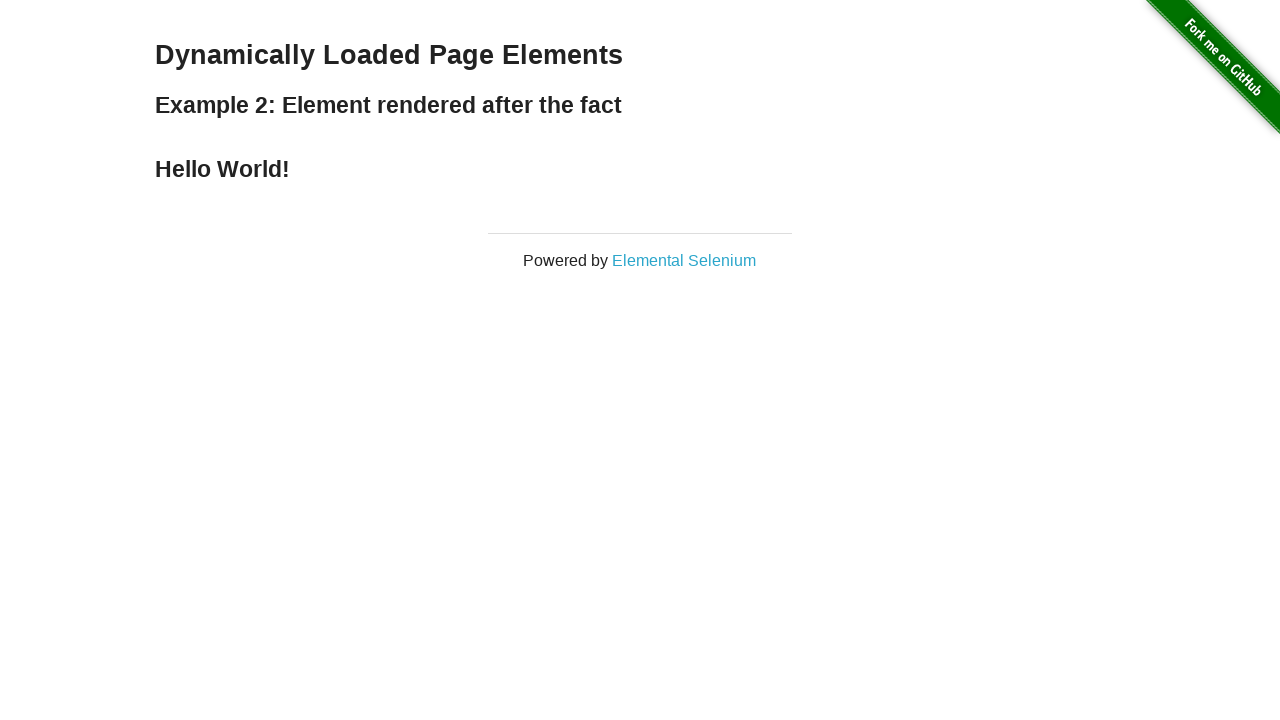

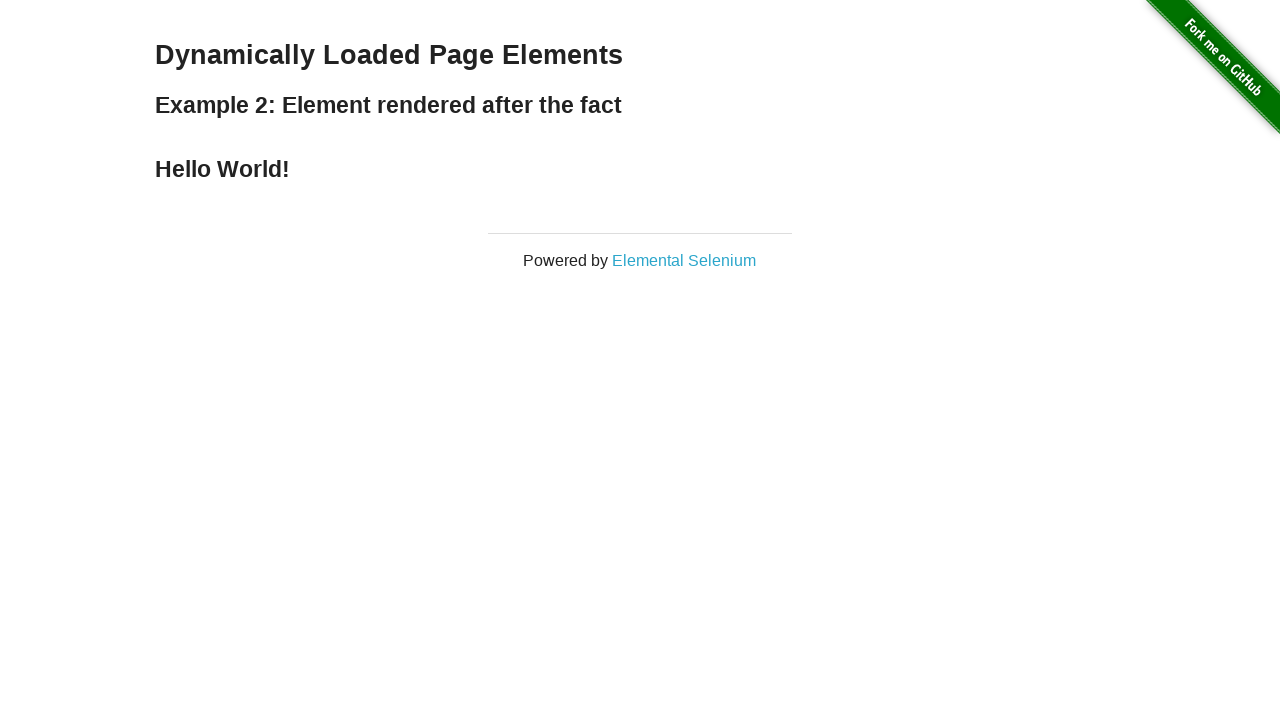